Tests file upload functionality on the jQuery File Upload demo page by selecting a file and clicking the upload button.

Starting URL: https://blueimp.github.io/jQuery-File-Upload/

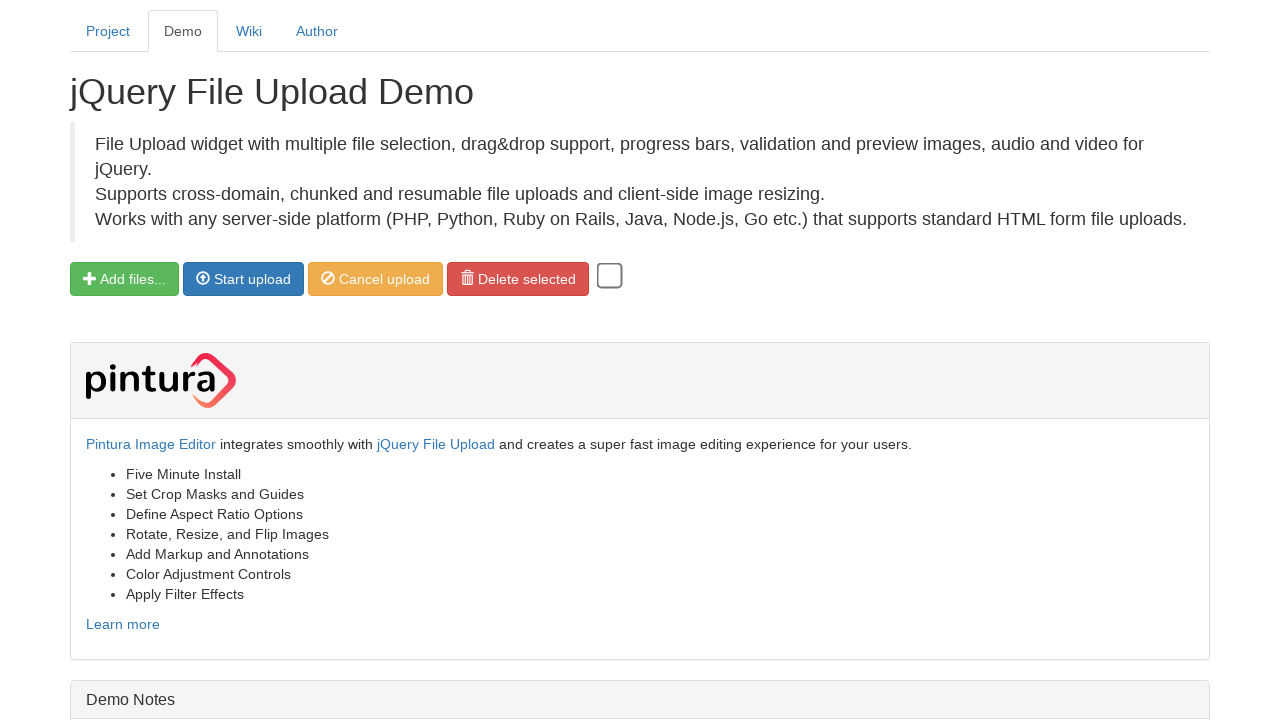

Created temporary test file for upload
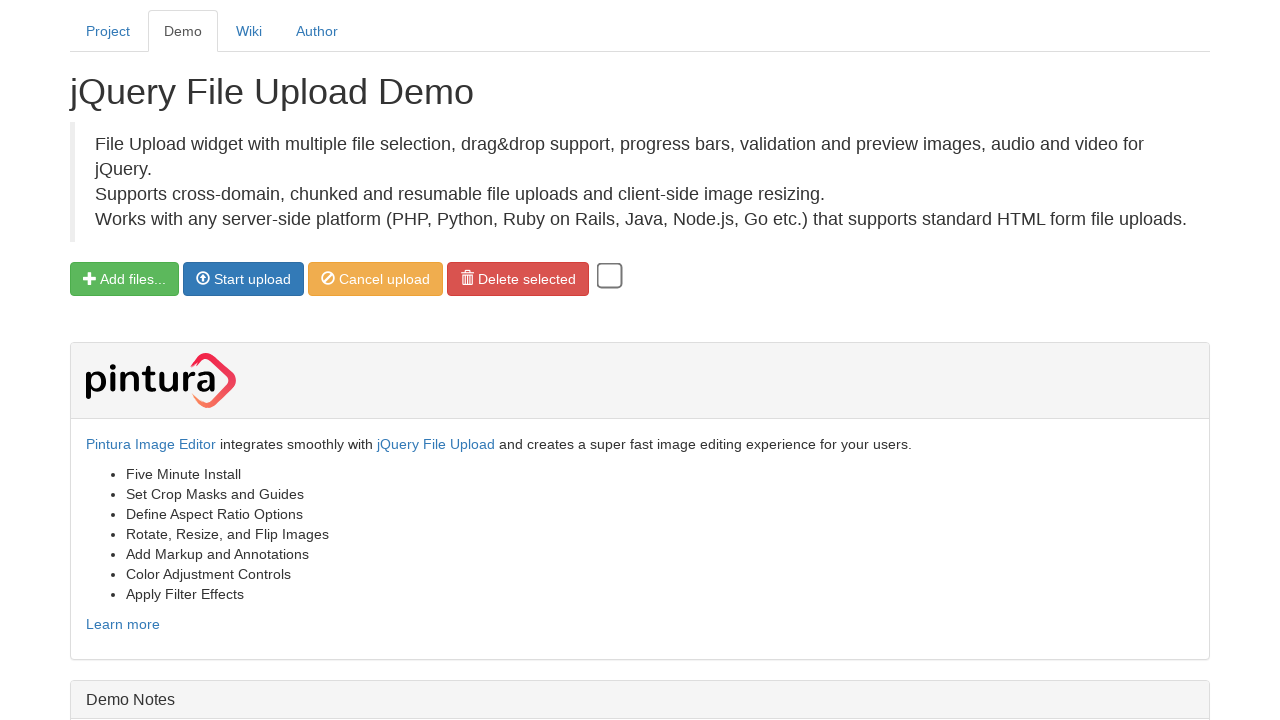

Selected test file in file input
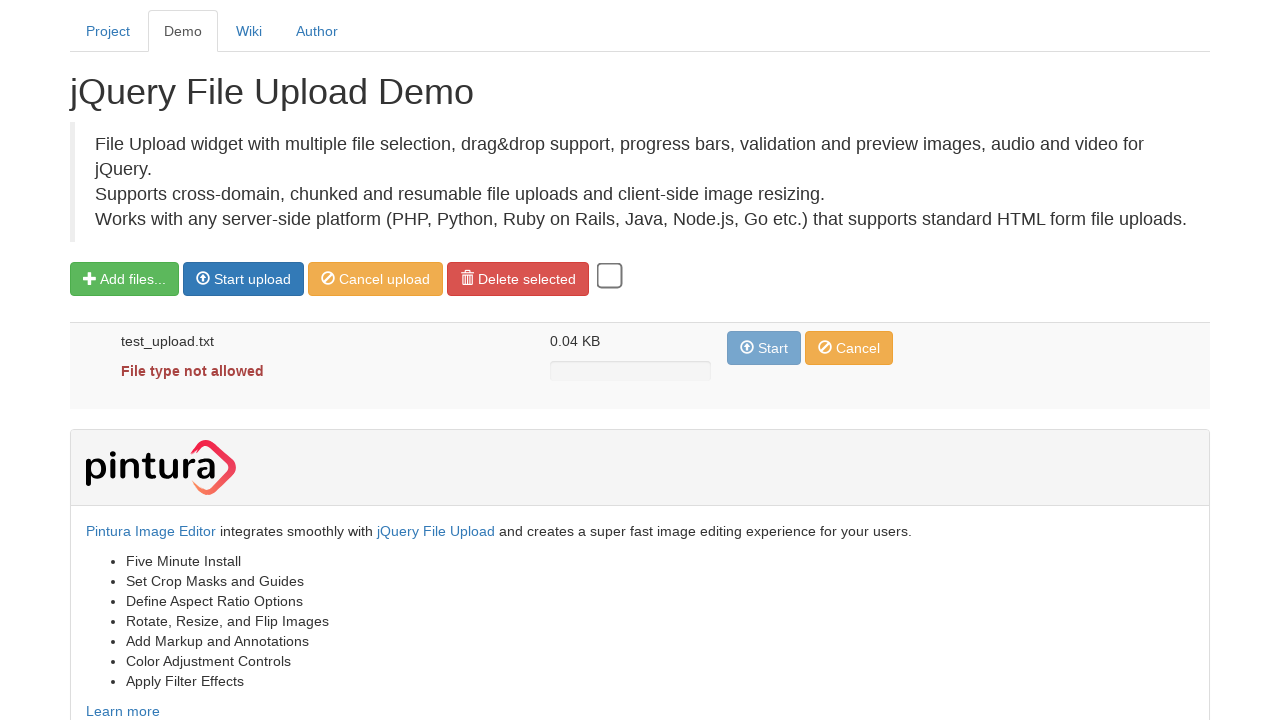

Clicked Start upload button at (252, 279) on xpath=//span[text()='Start upload']
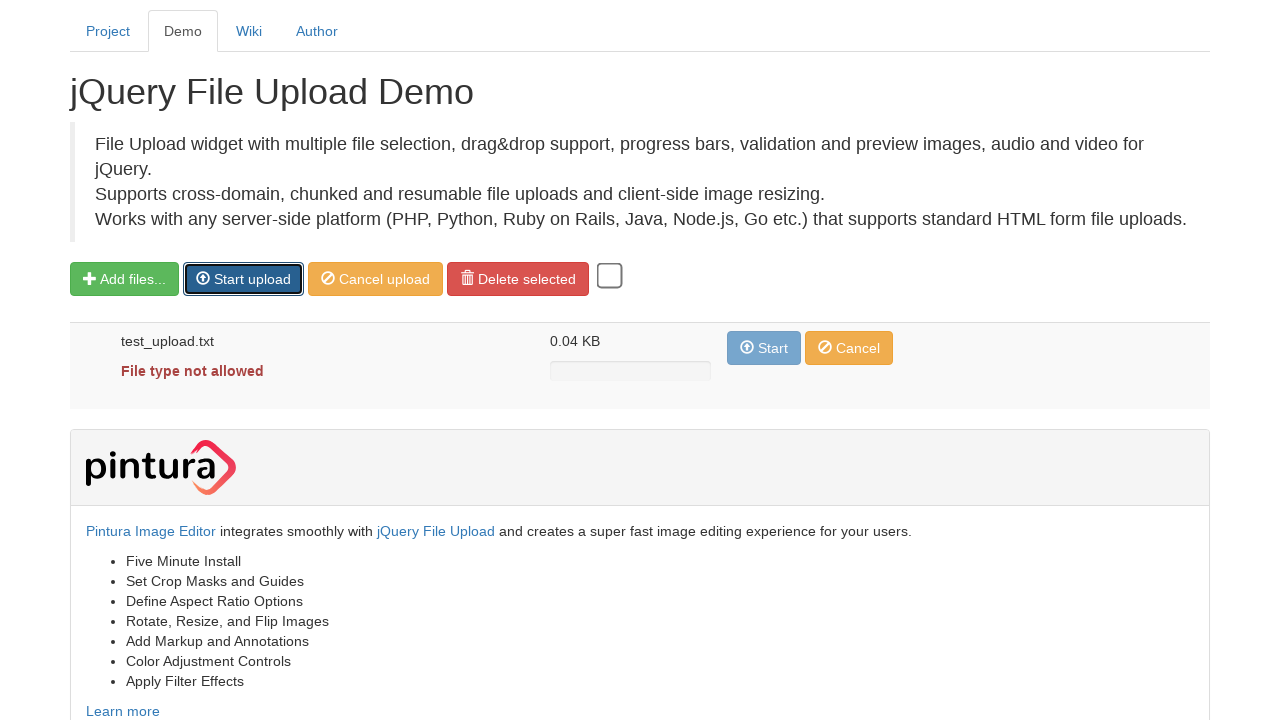

Waited 2 seconds for upload to complete
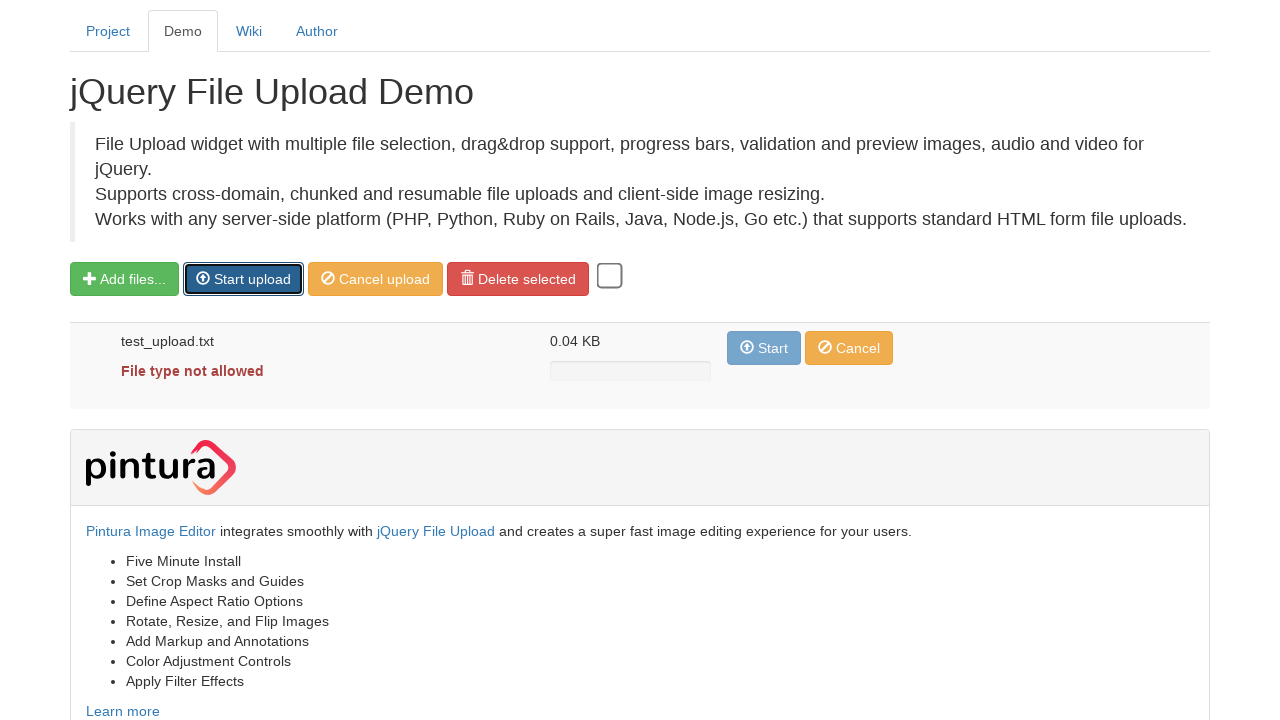

Cleaned up temporary test file and directory
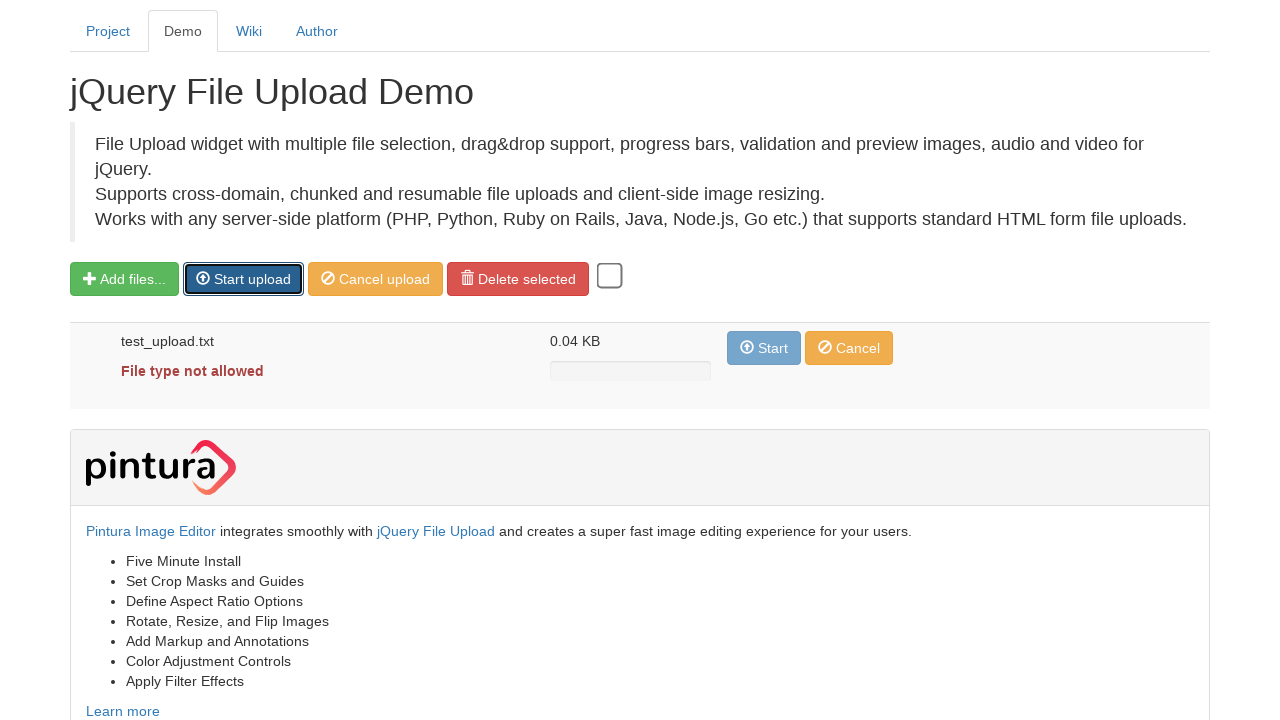

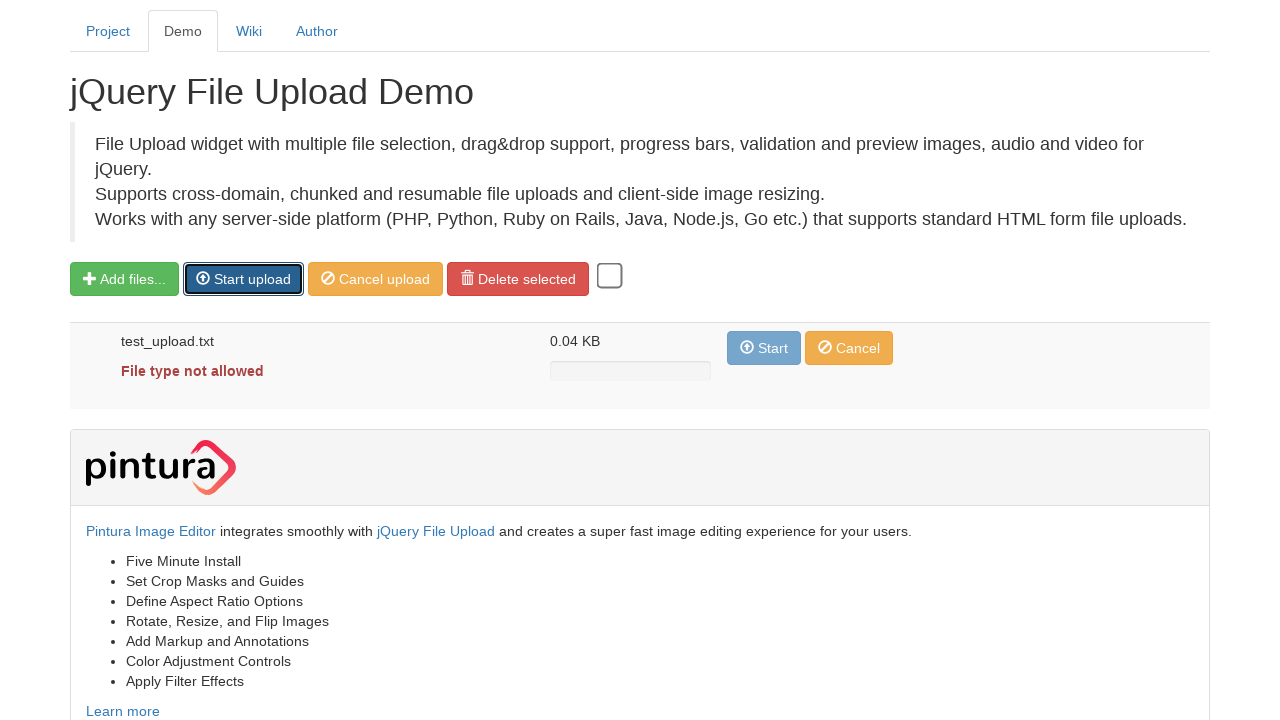